Navigates to the LMS website, clicks on the courses navigation link, and verifies the courses page loads with course listings

Starting URL: https://alchemy.hguy.co/lms

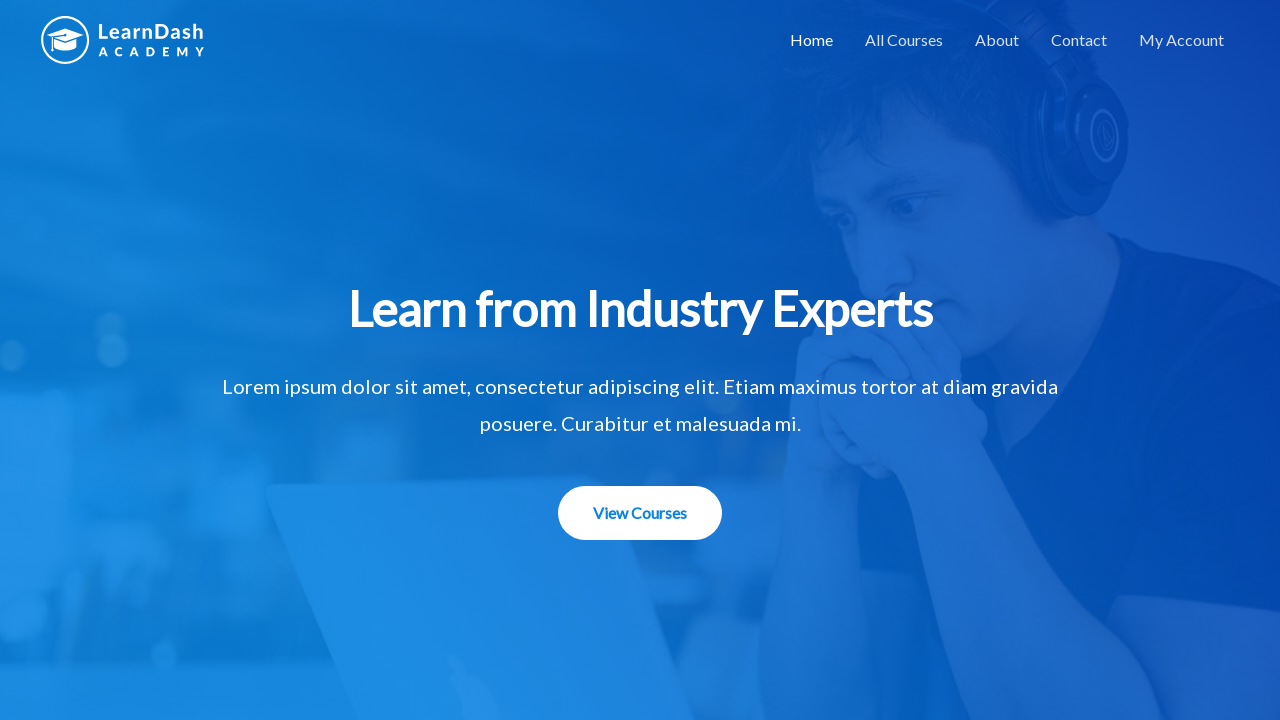

Clicked on the courses navigation link in main header at (904, 40) on //div[@class="main-header-bar-navigation"]//li[2]
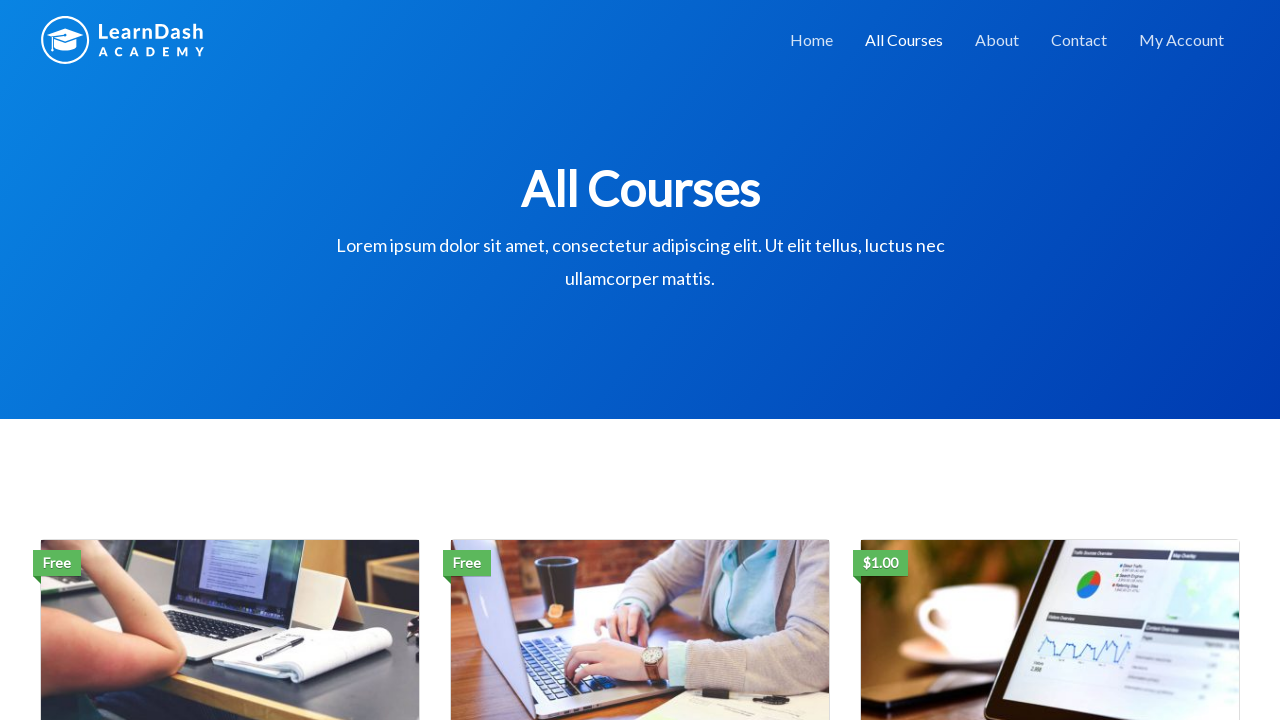

Courses list loaded on the page
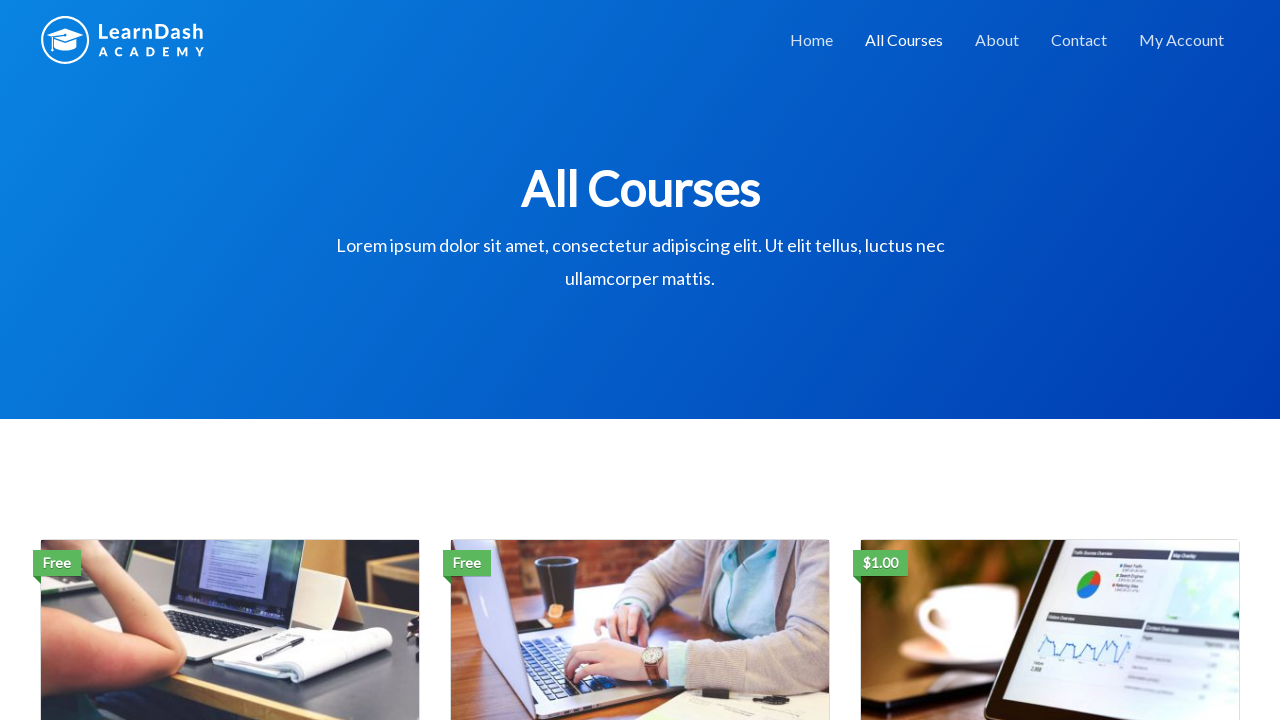

Verified page title is 'All Courses – Alchemy LMS'
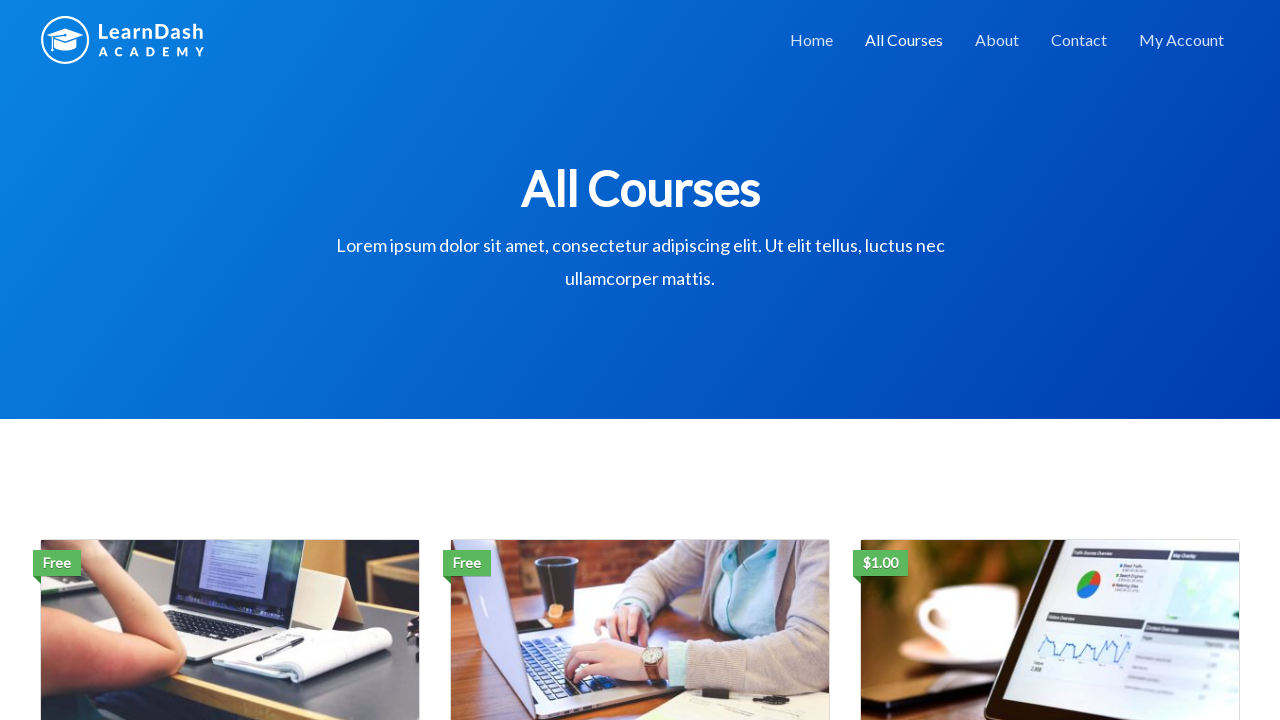

Found 3 course items on the page
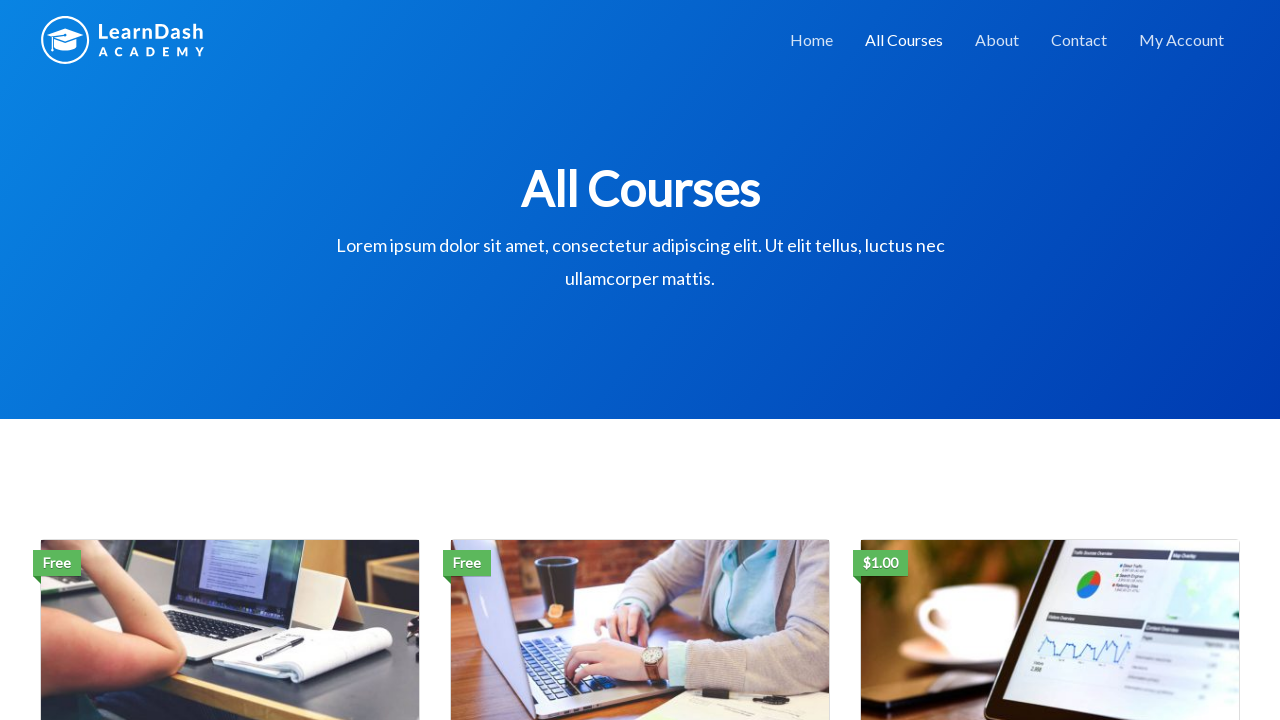

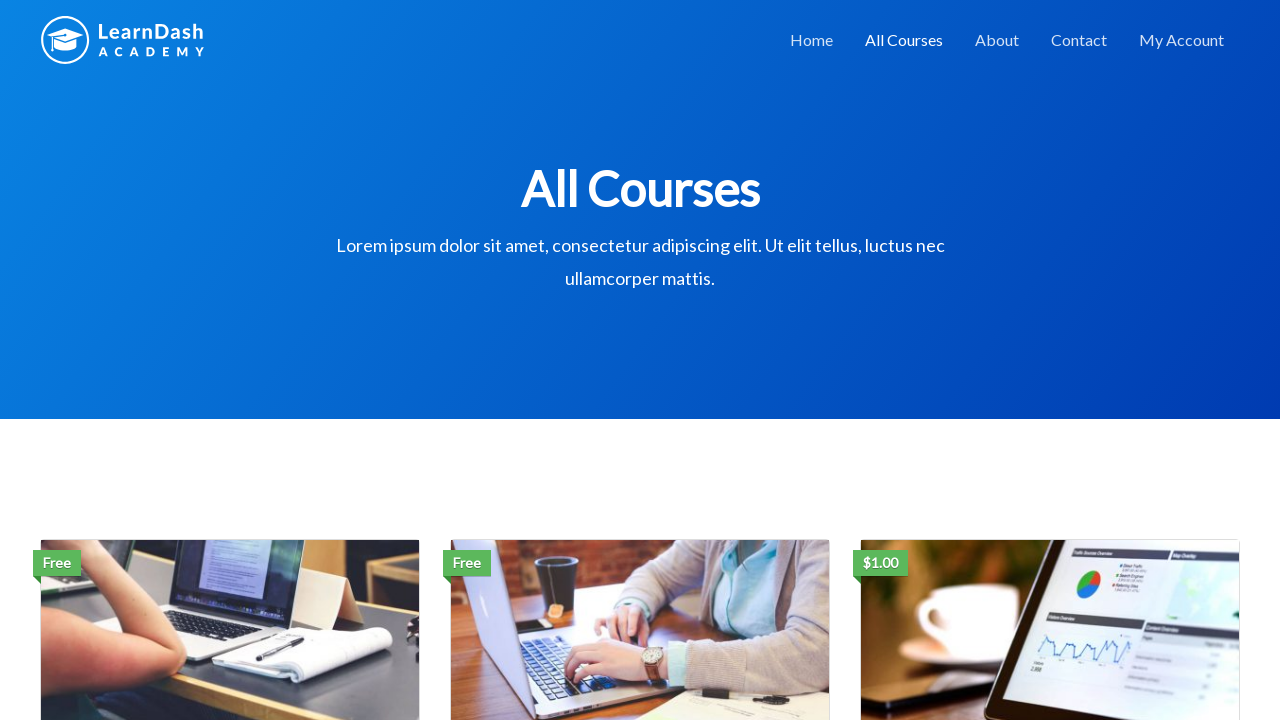